Tests window handling functionality by opening multiple popup windows, switching between them, interacting with elements in each window, and closing windows in sequence

Starting URL: https://omayo.blogspot.com/

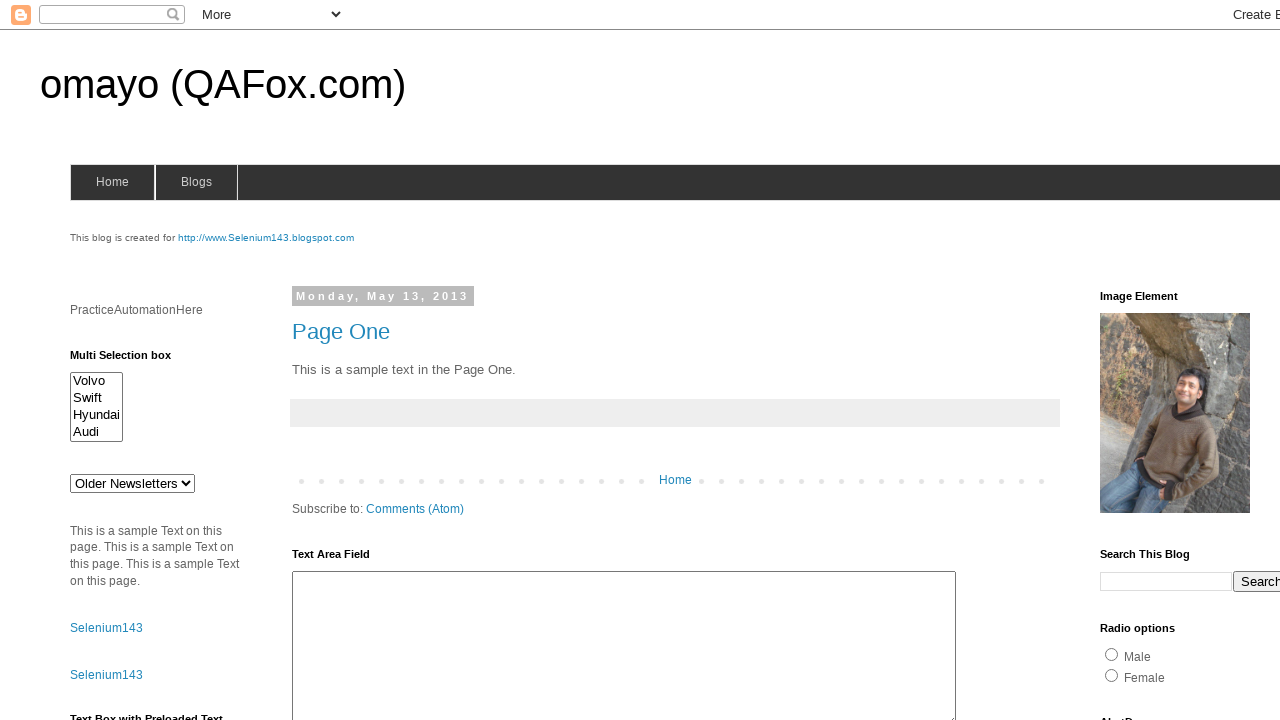

Clicked link to open first popup window at (266, 238) on xpath=//a[@id='selenium143']
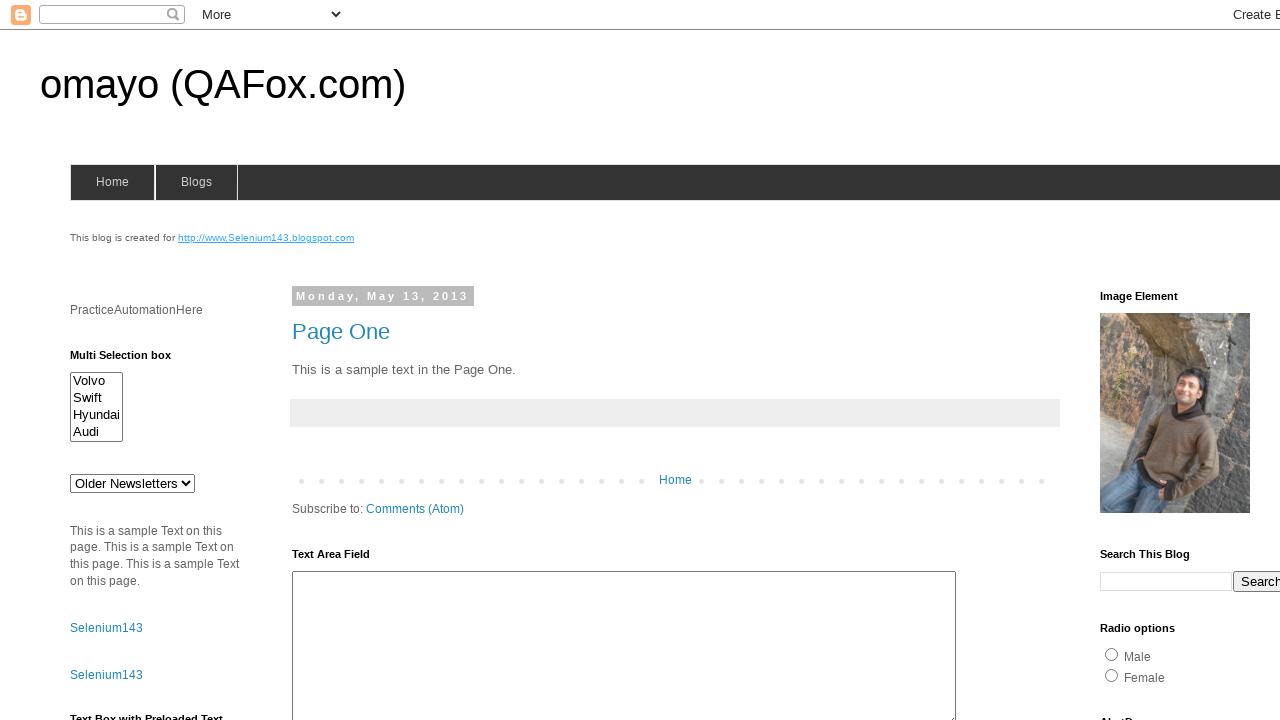

Waited 1 second for first popup to open
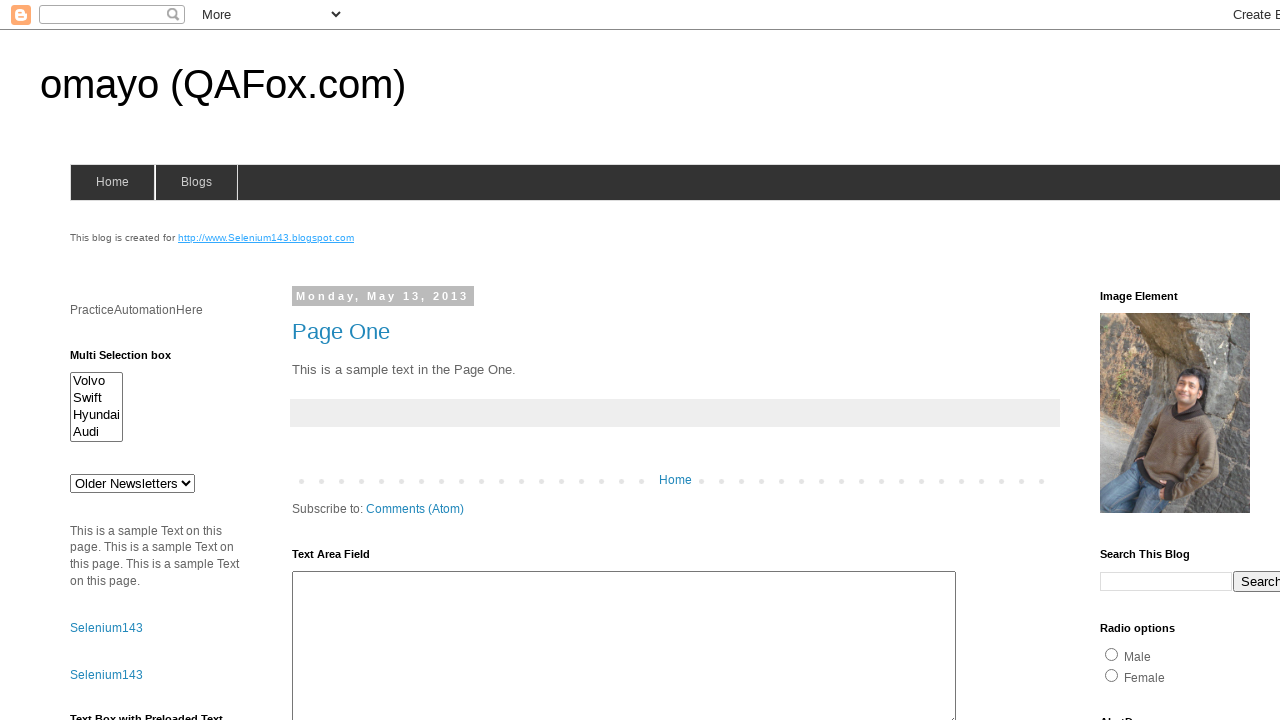

Retrieved first popup window handle
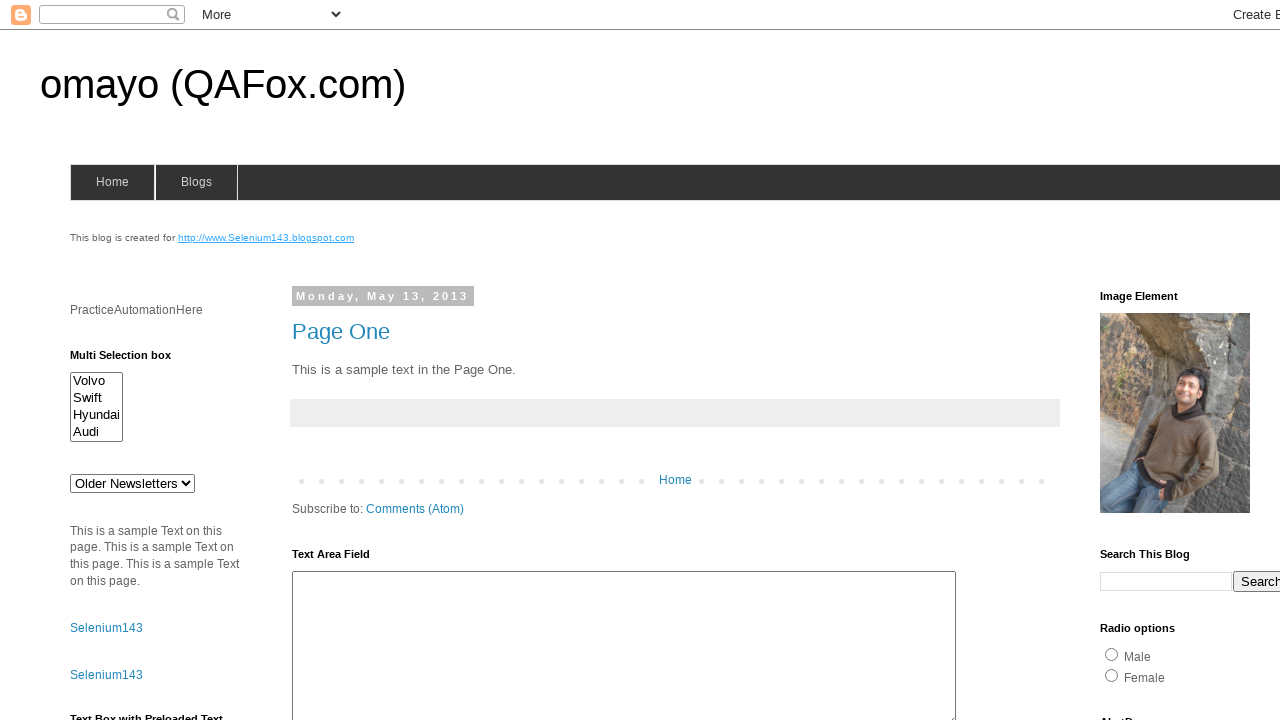

Clicked link to open second popup window from main page at (132, 360) on a:text('Open a popup window')
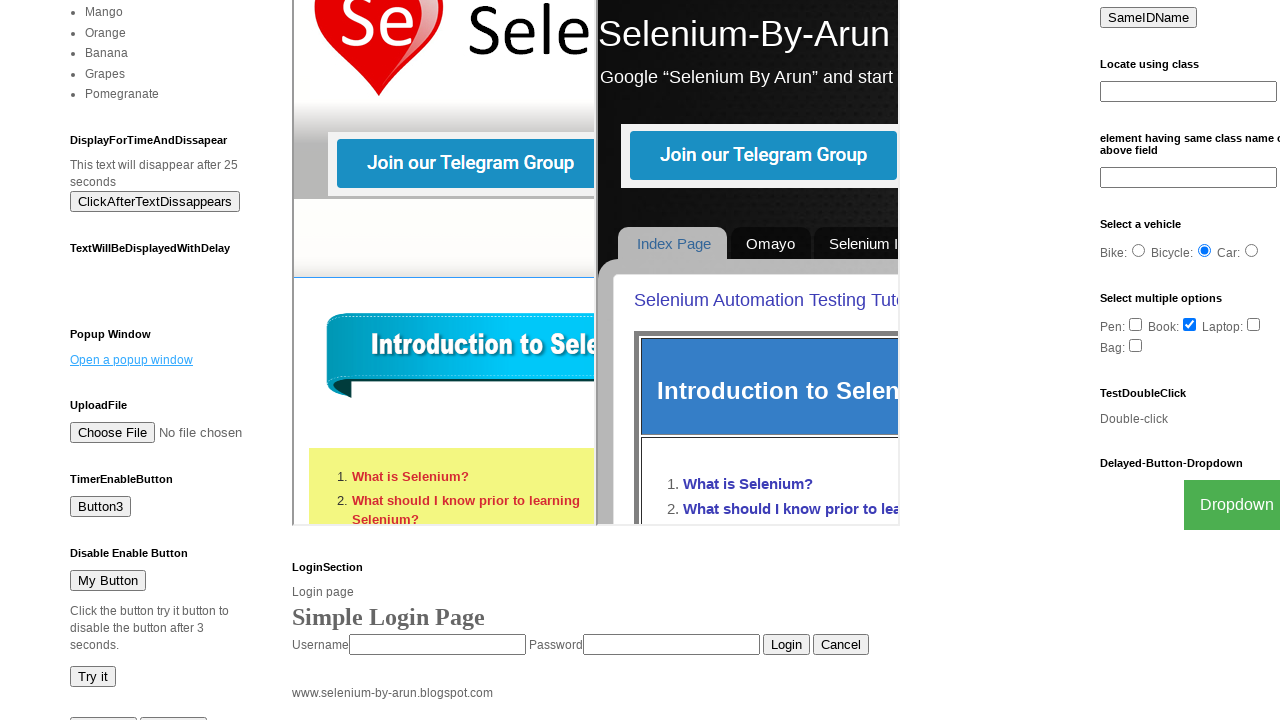

Waited 1 second for second popup to open
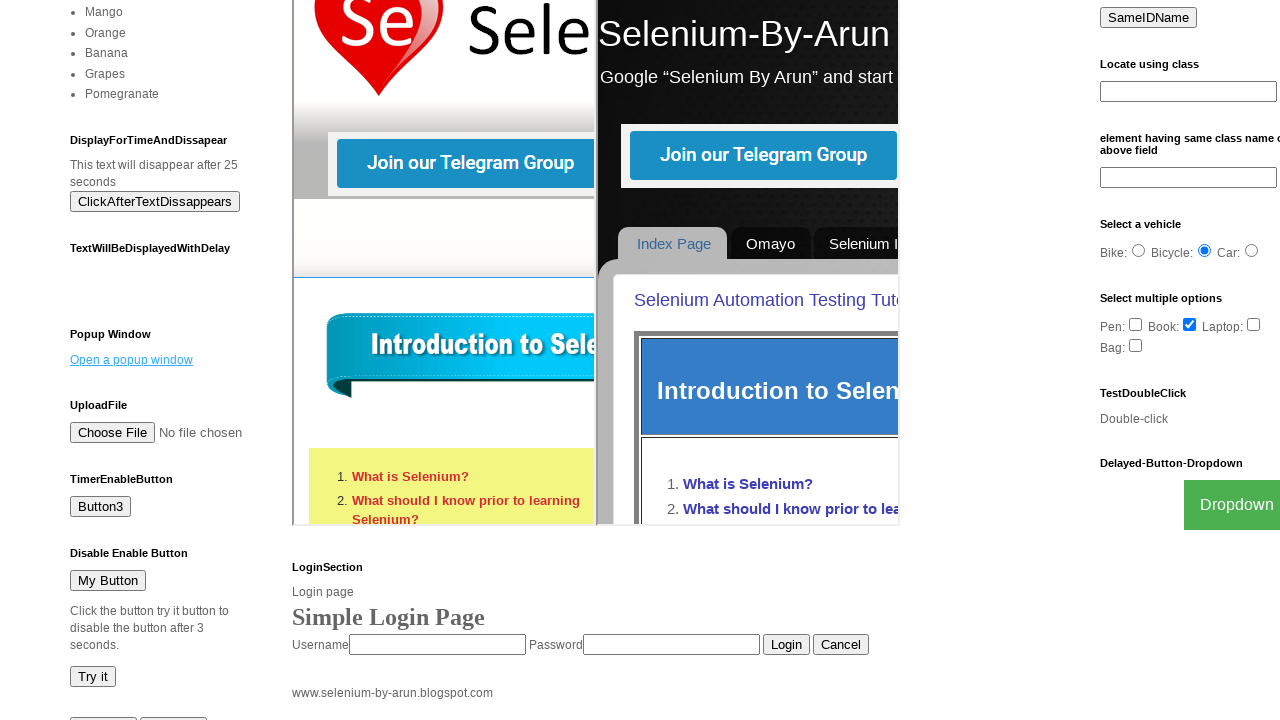

Retrieved second popup window handle
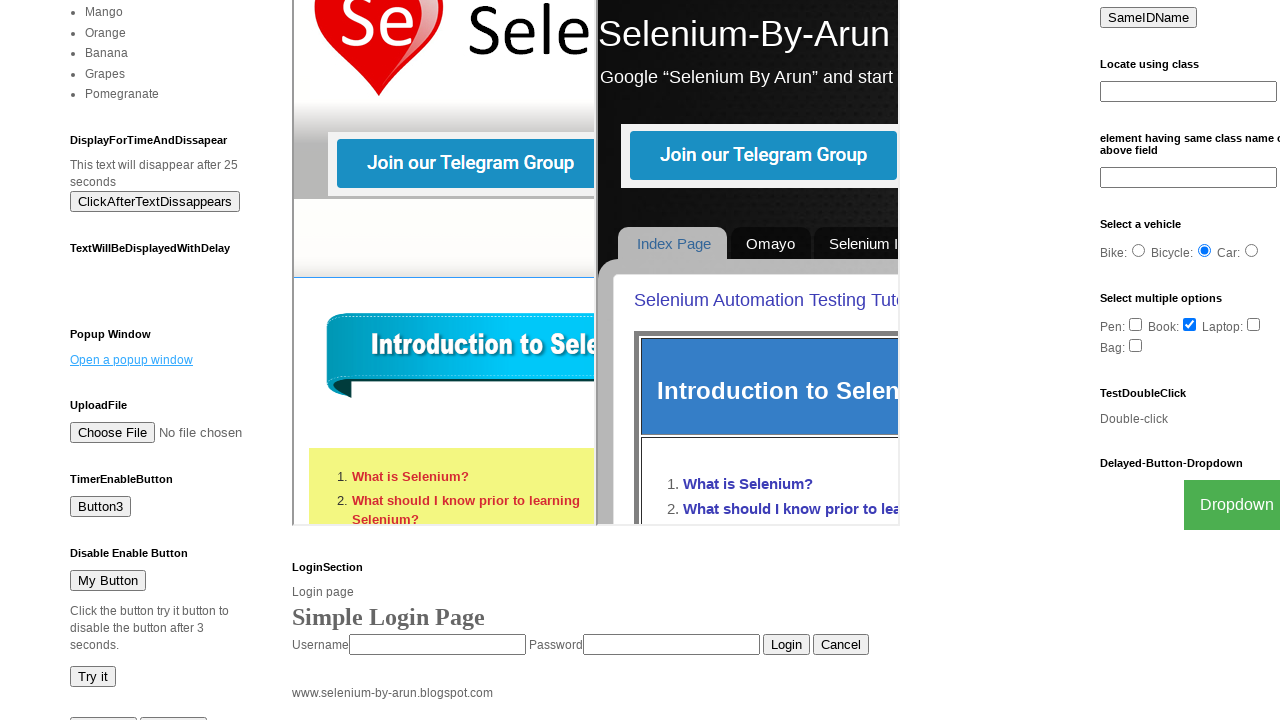

Brought second popup window to front
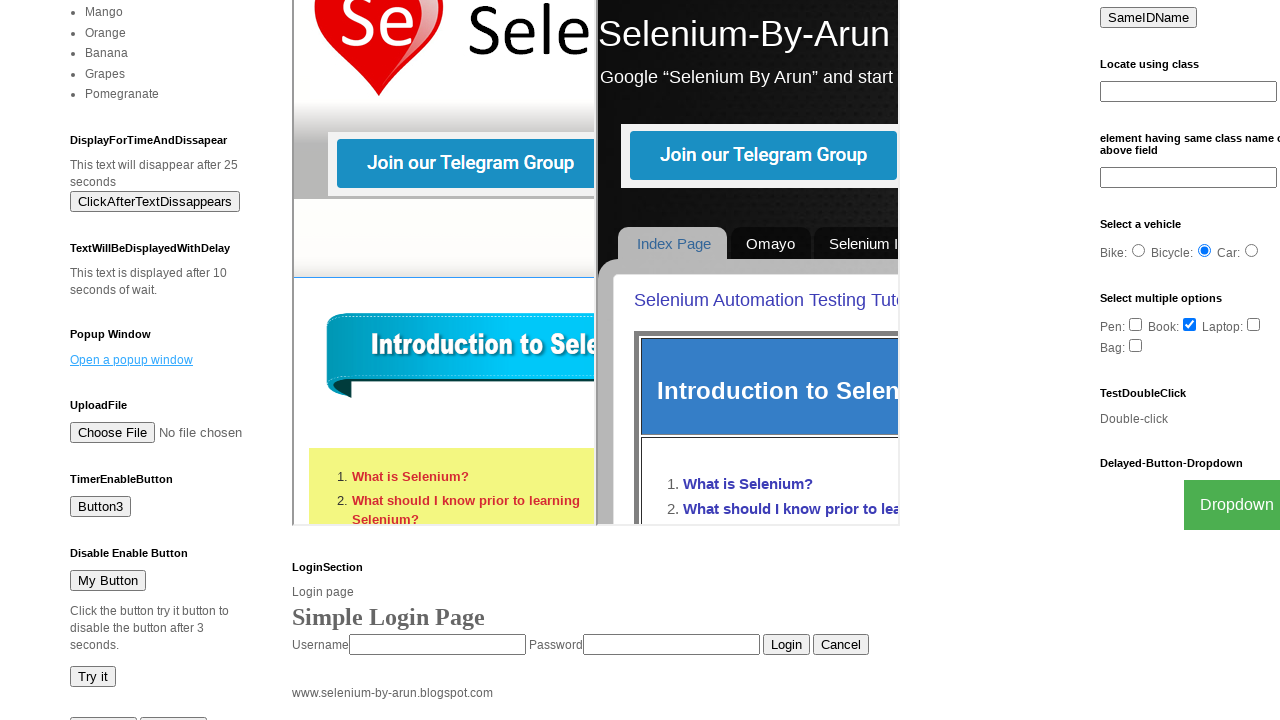

Retrieved text content from h3 element in second popup
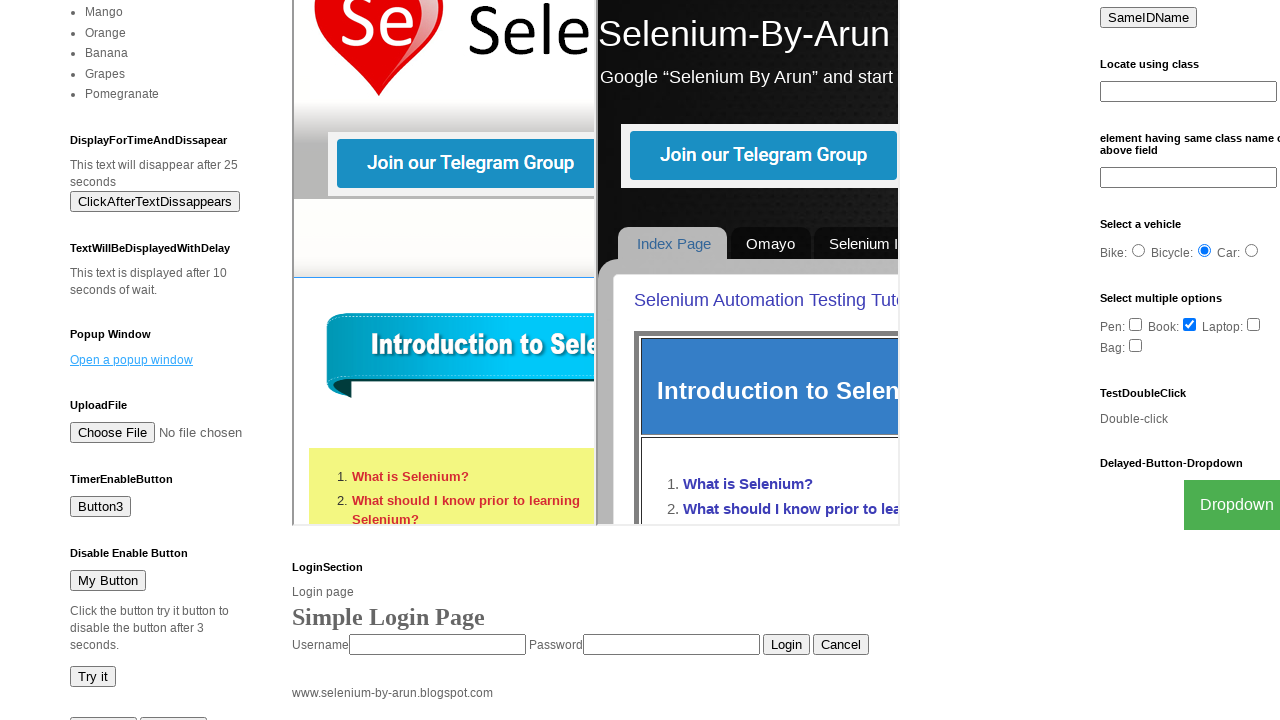

Closed second popup window
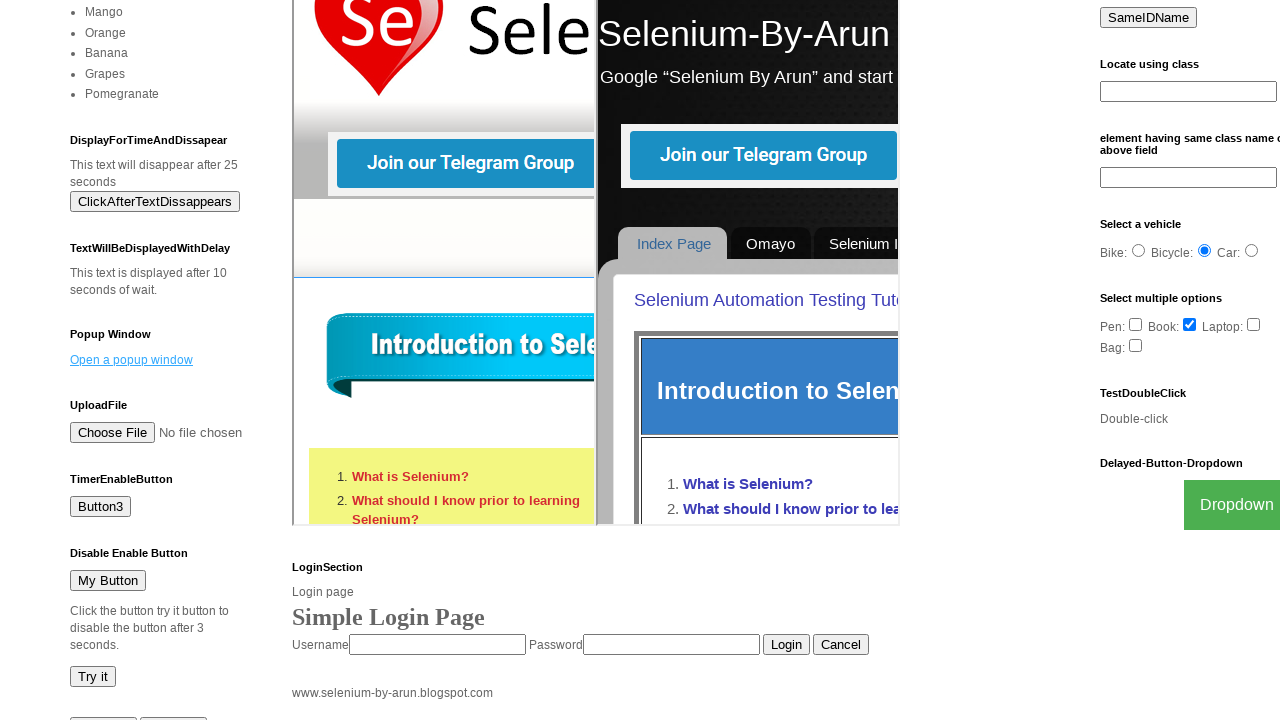

Brought first popup window to front
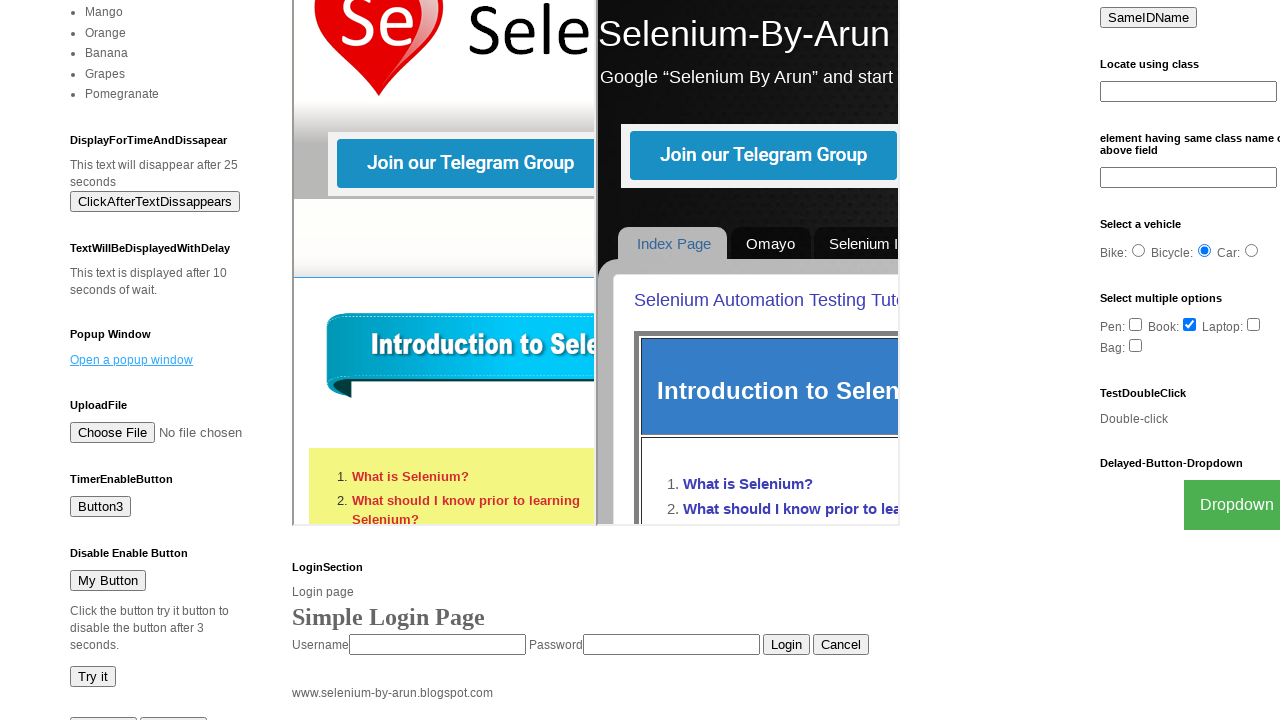

Clicked link about learning Selenium in first popup at (172, 577) on xpath=//a[normalize-space()='What should I know prior to learning Selenium?']
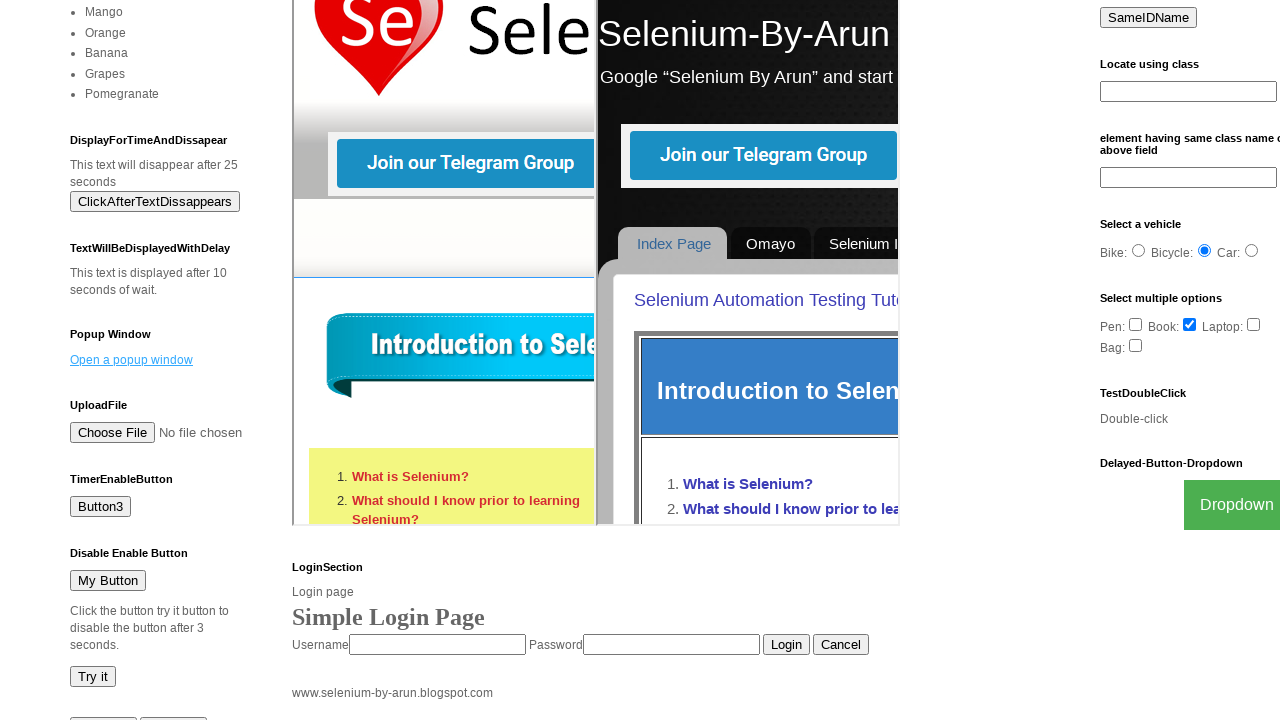

Closed first popup window
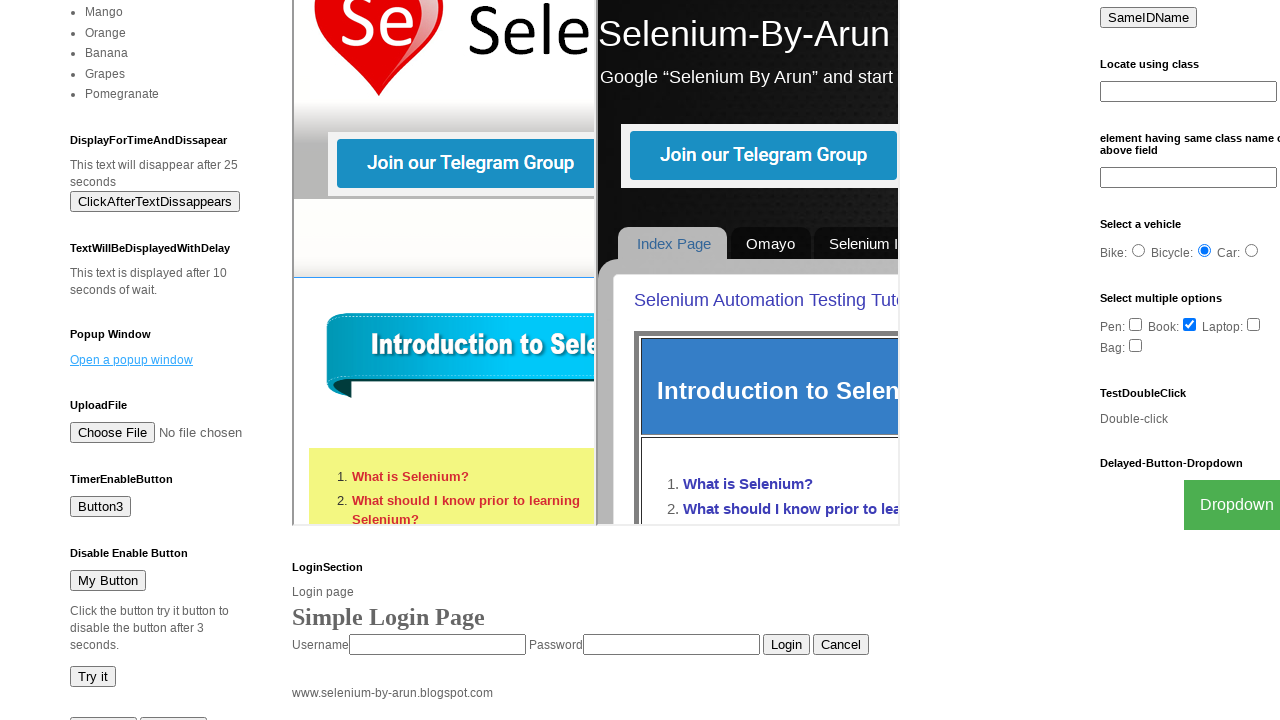

Brought main page to front
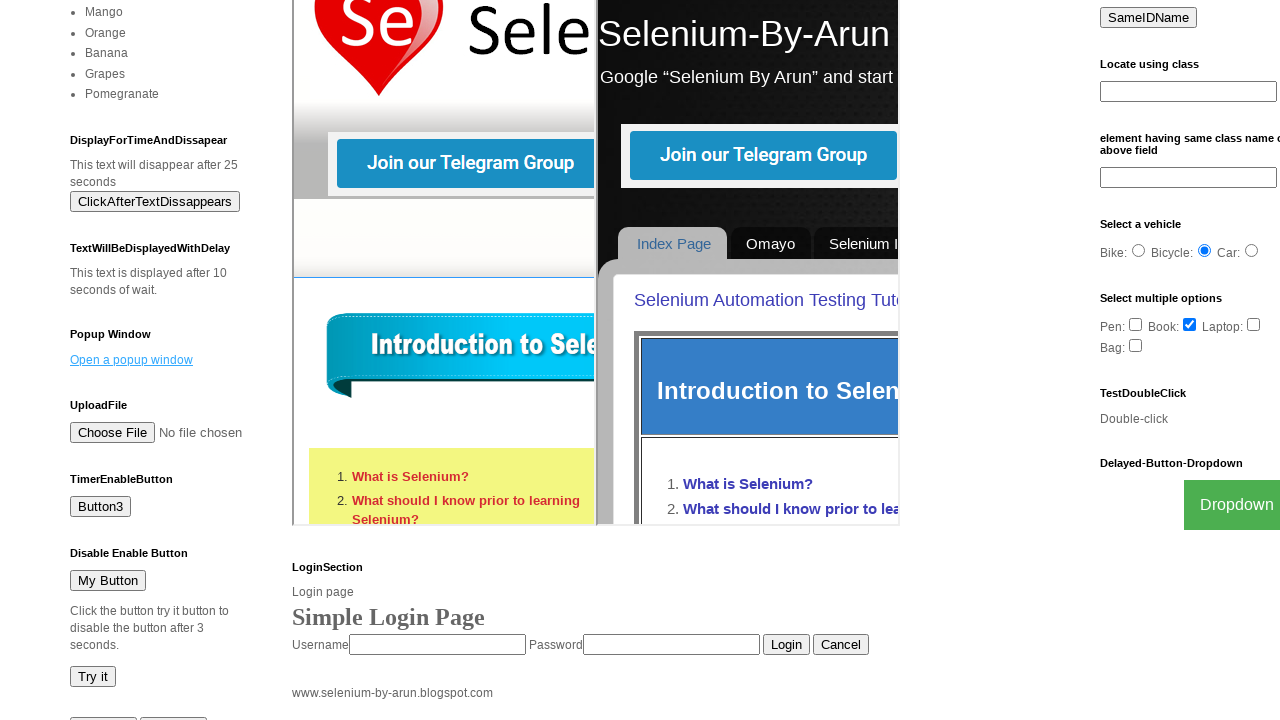

Filled textarea with 'seleniumjava' on //textarea[@id='ta1']
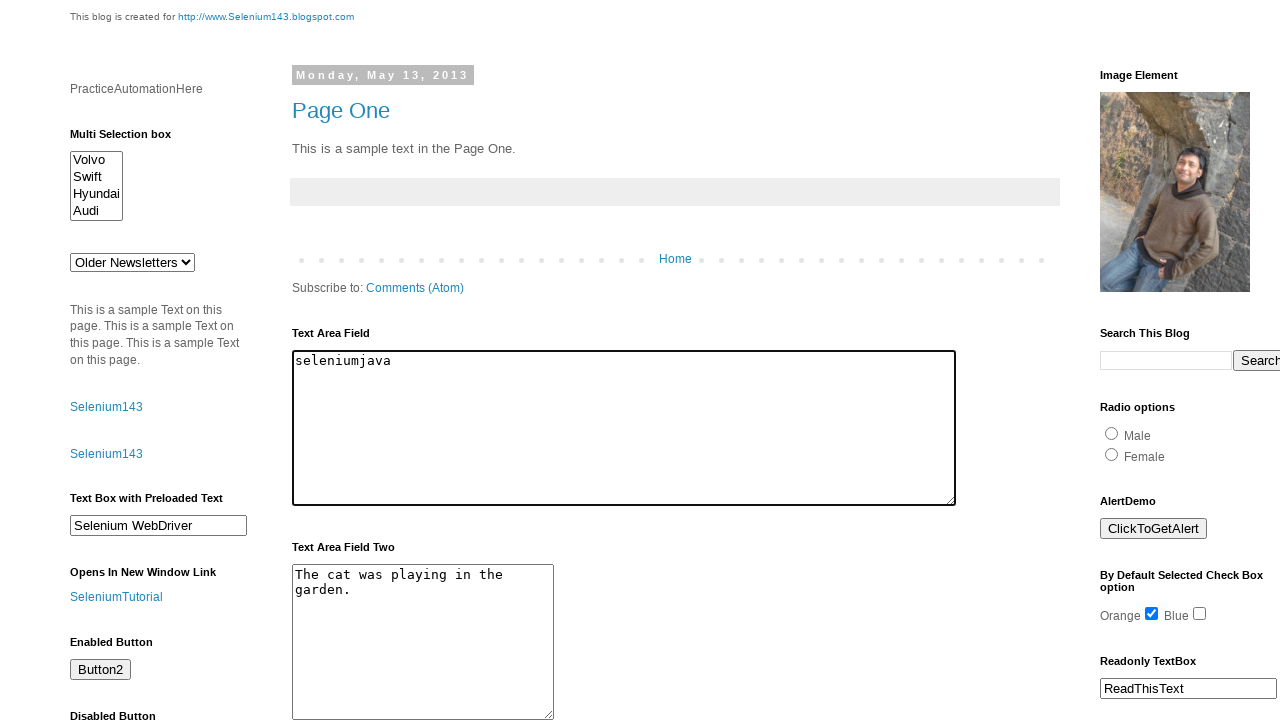

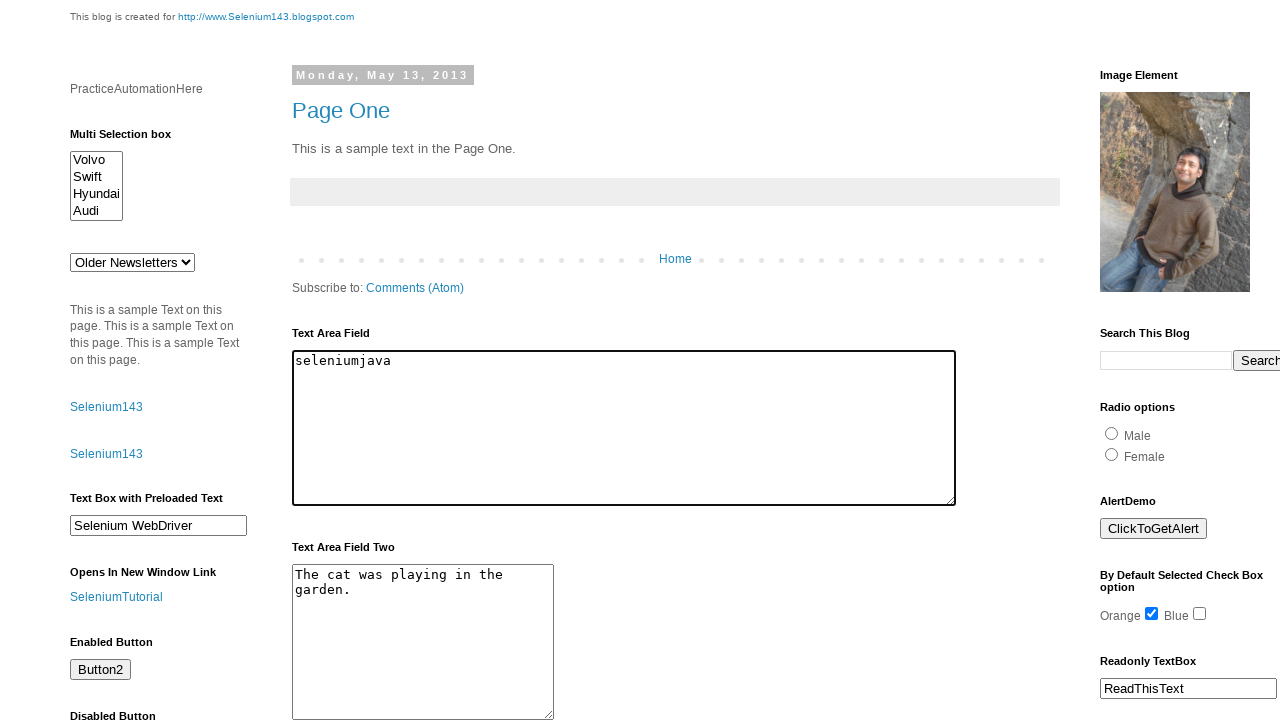